Tests keyboard actions on a text comparison website by entering text in the first field, selecting all, copying it, and pasting into the second field using keyboard shortcuts

Starting URL: https://text-compare.com/

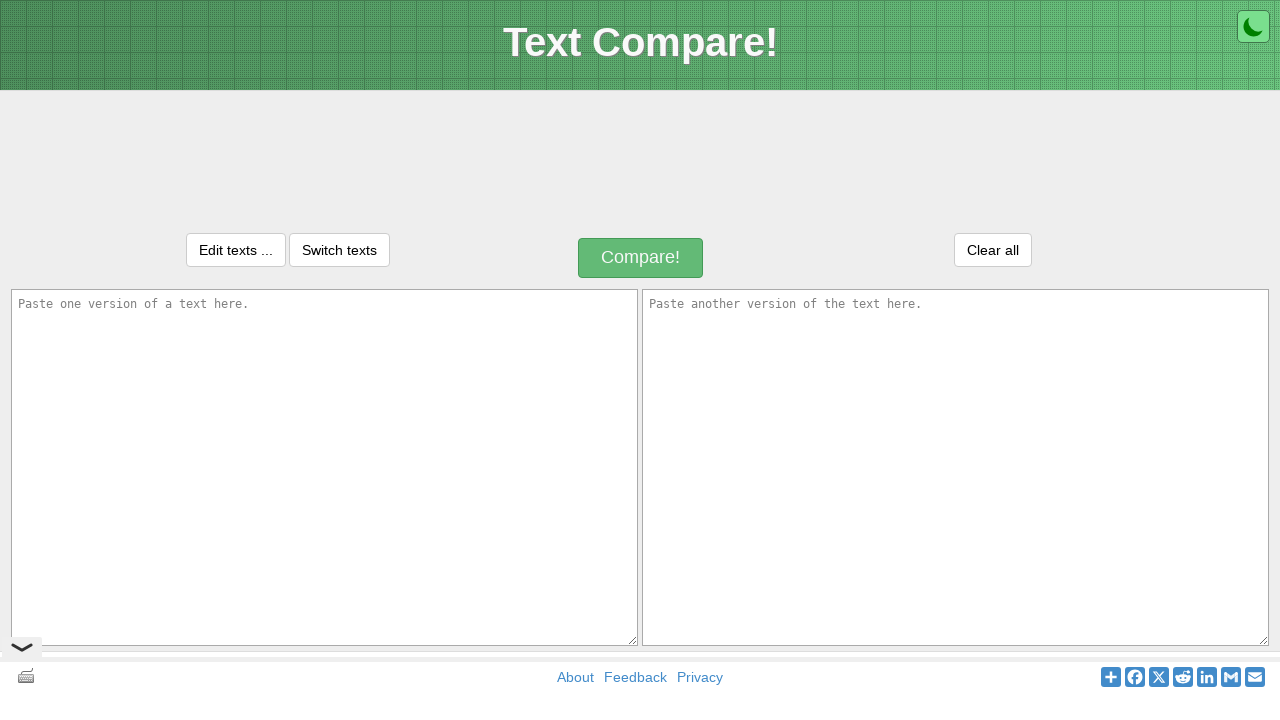

Entered text 'Welcome To Automation Framework' in the first textarea on textarea#inputText1
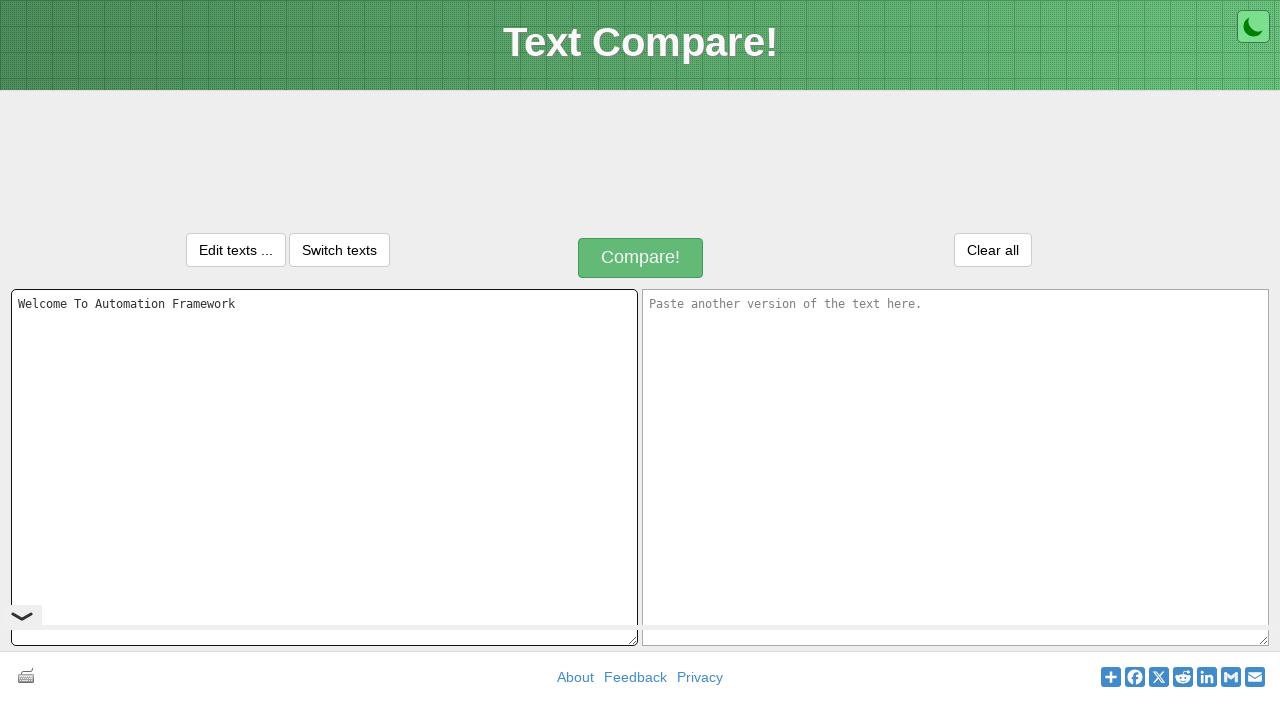

Pressed Ctrl+A to select all text
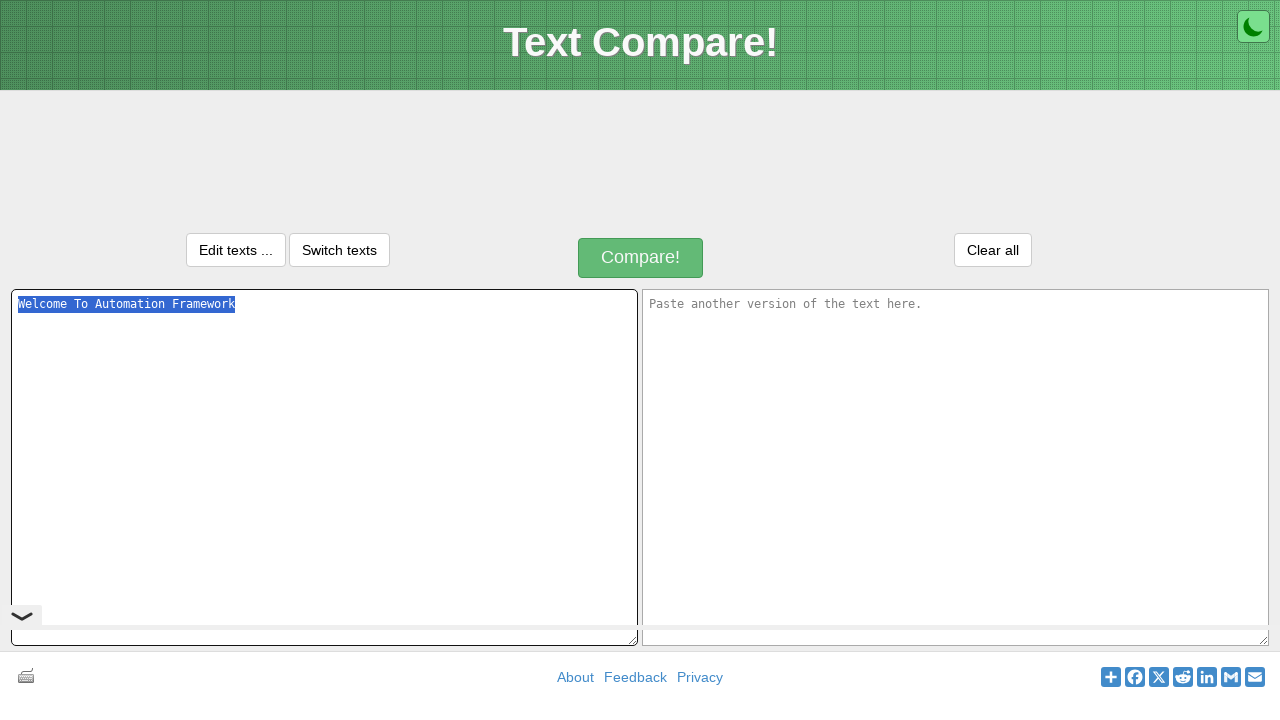

Pressed Ctrl+C to copy selected text
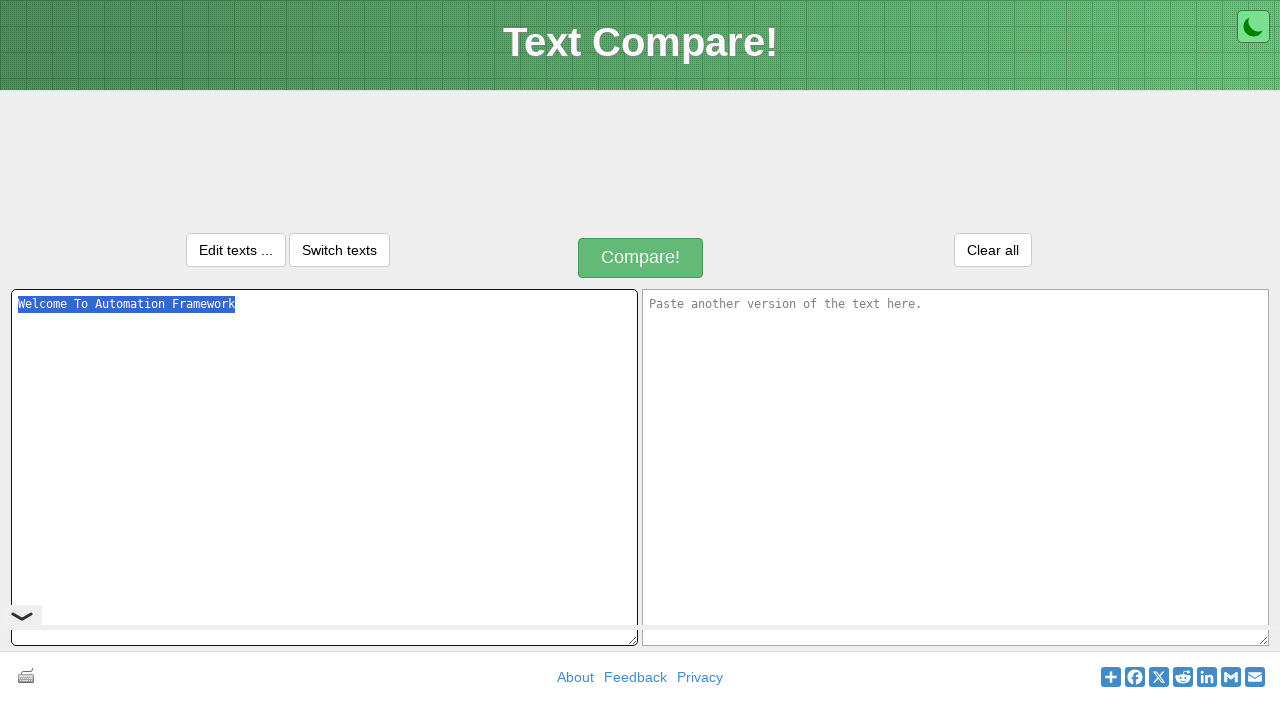

Pressed Tab to move to the second textarea field
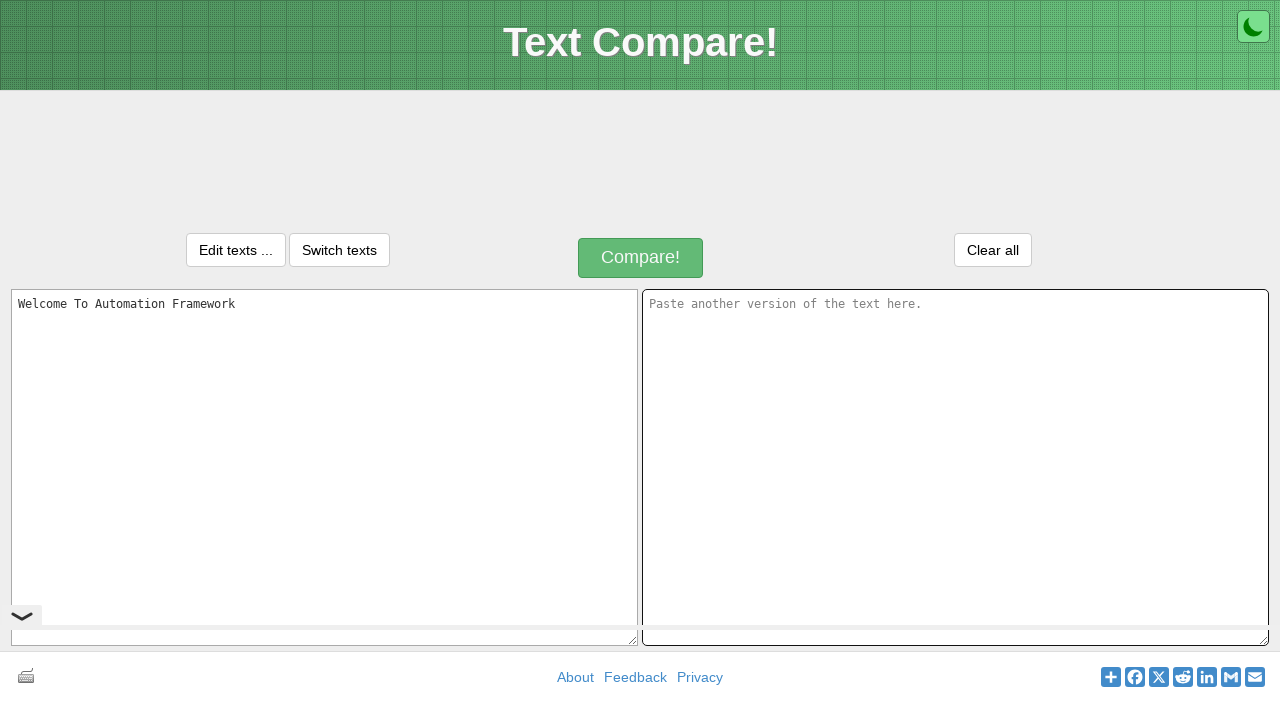

Pressed Ctrl+V to paste text into the second textarea
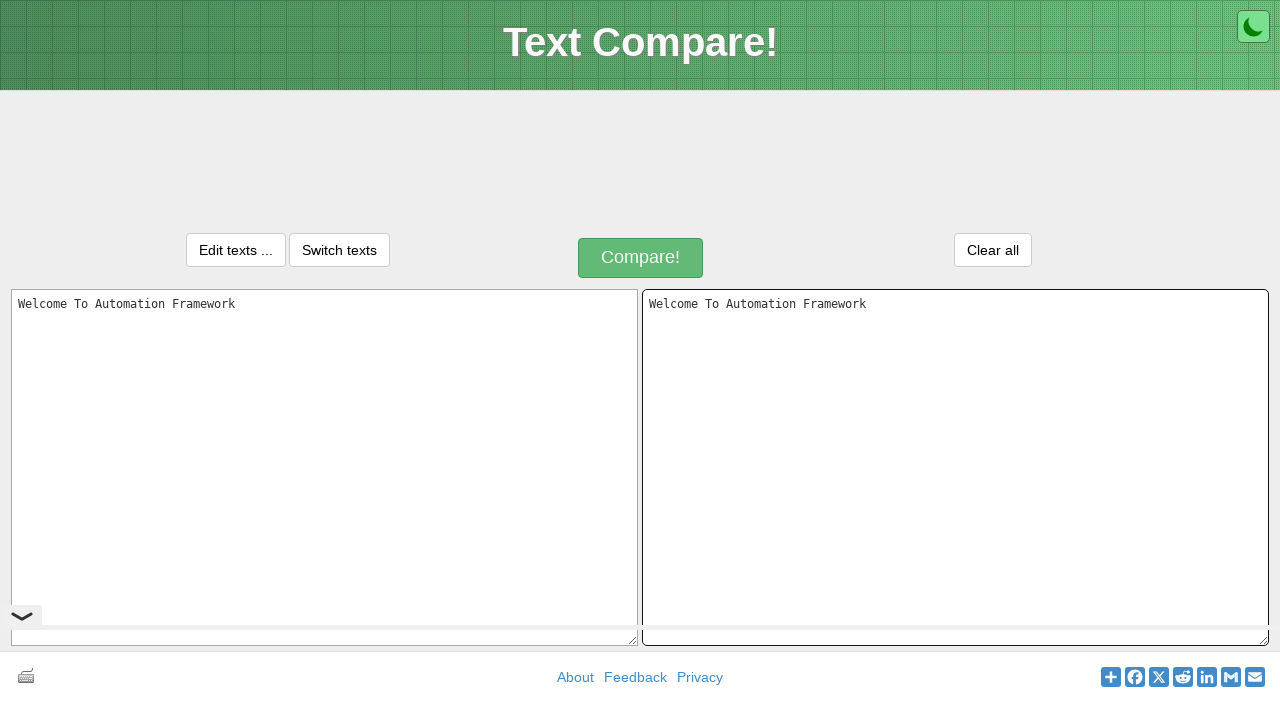

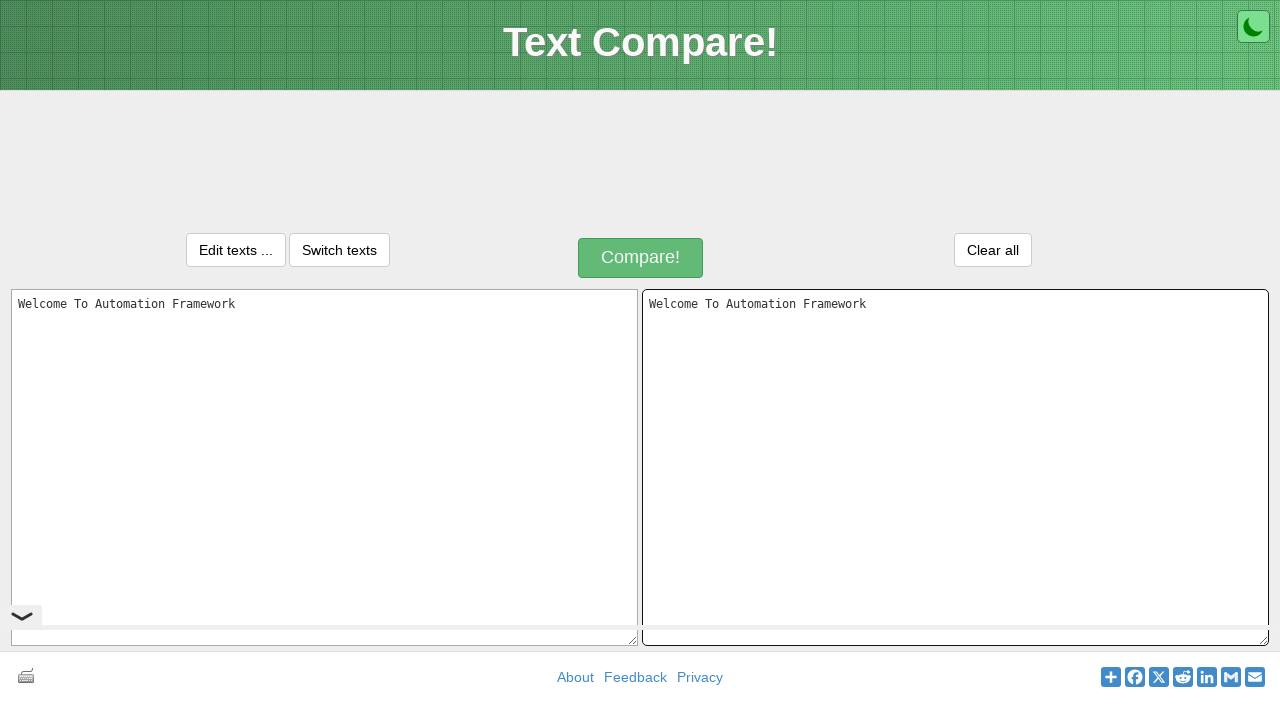